Tests Bootstrap dropdown menu by clicking the tutorials button and selecting an option from the dropdown

Starting URL: http://seleniumpractise.blogspot.com/2016/08/bootstrap-dropdown-example-for-selenium.html

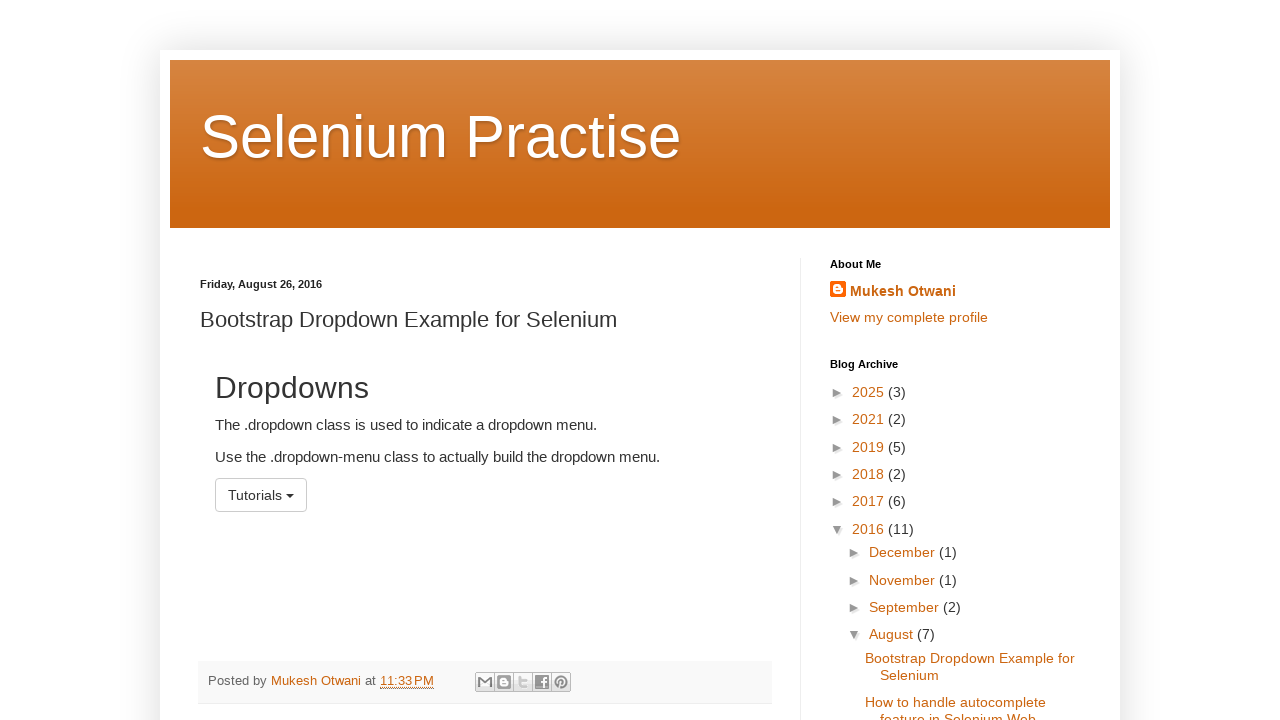

Clicked tutorials dropdown button at (261, 495) on #menu1
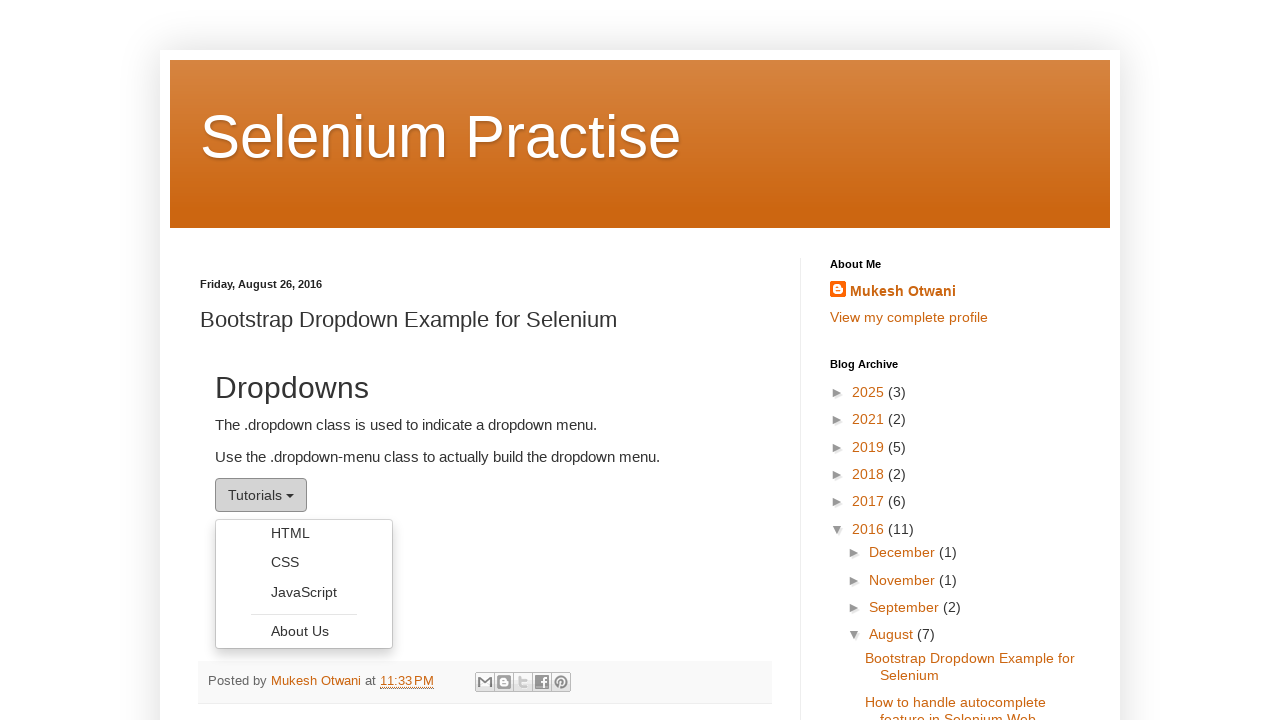

Selected HTML option from dropdown menu at (304, 533) on xpath=//a[@role='menuitem' and text()='HTML']
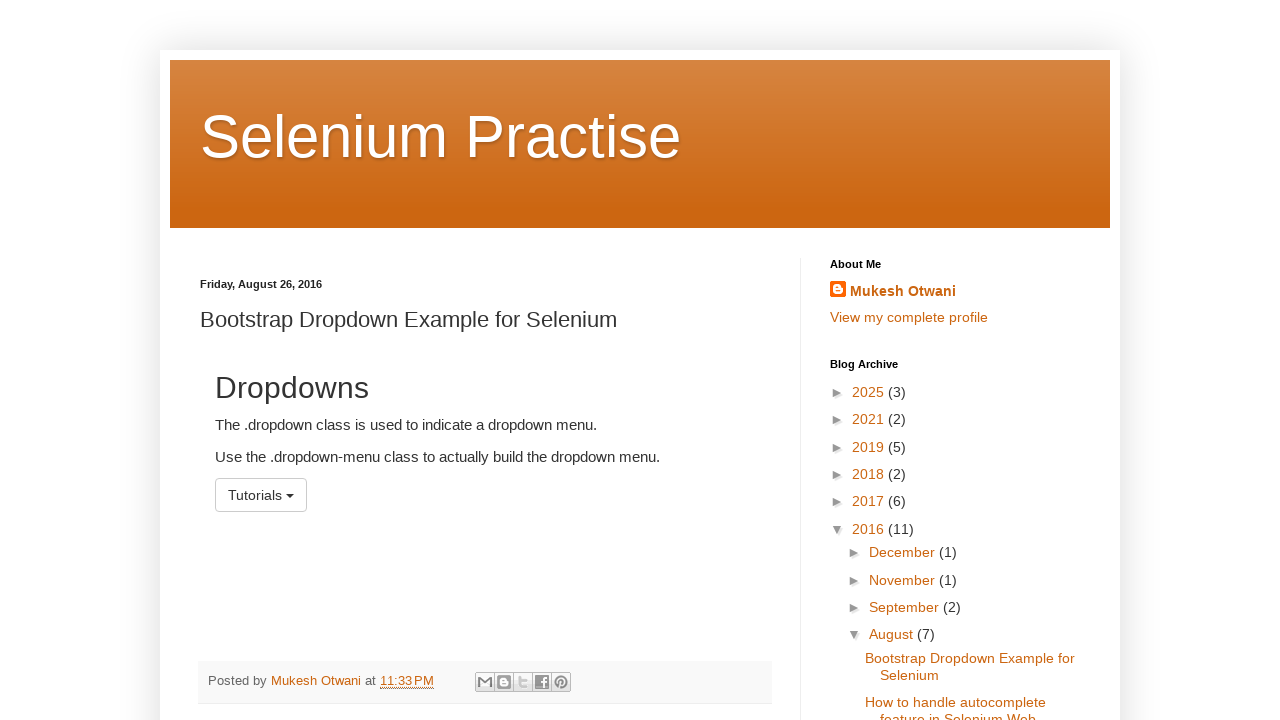

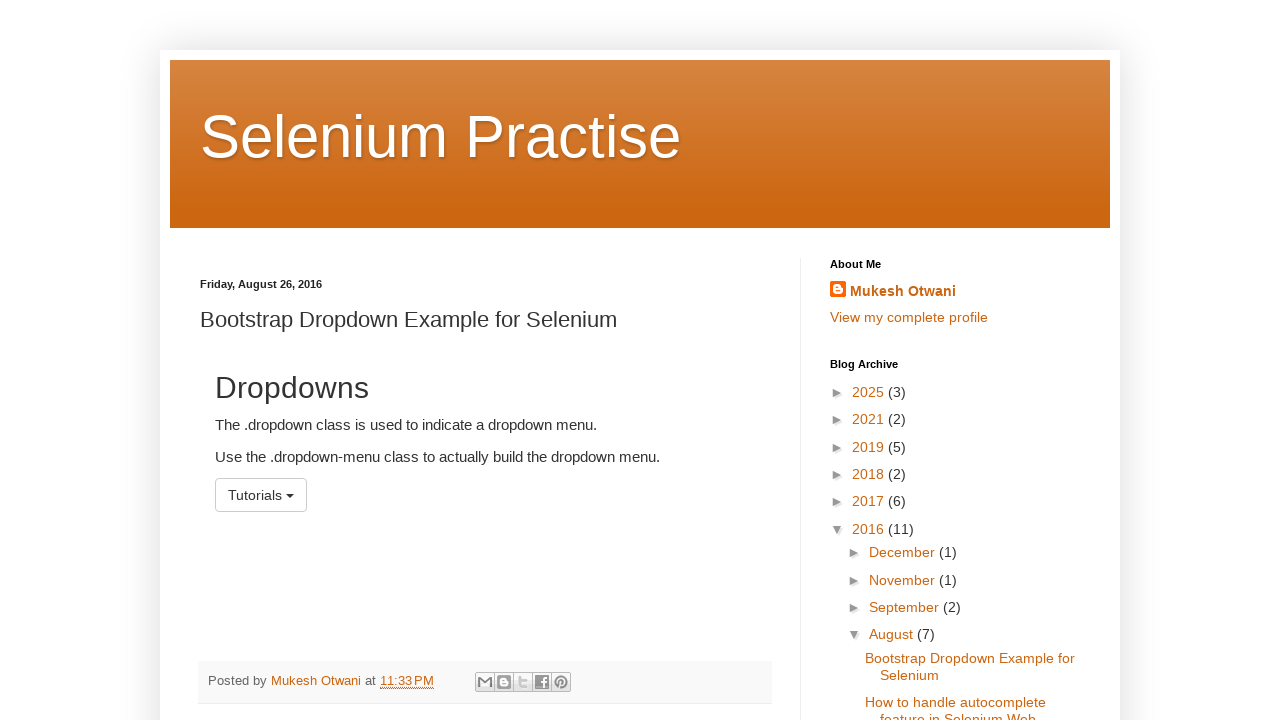